Tests the search functionality on a grocery shopping practice site by searching for "ca", verifying 4 products appear, adding a product from the list to cart, and then finding and adding "Cashews" to cart by iterating through all products.

Starting URL: https://rahulshettyacademy.com/seleniumPractise/#/

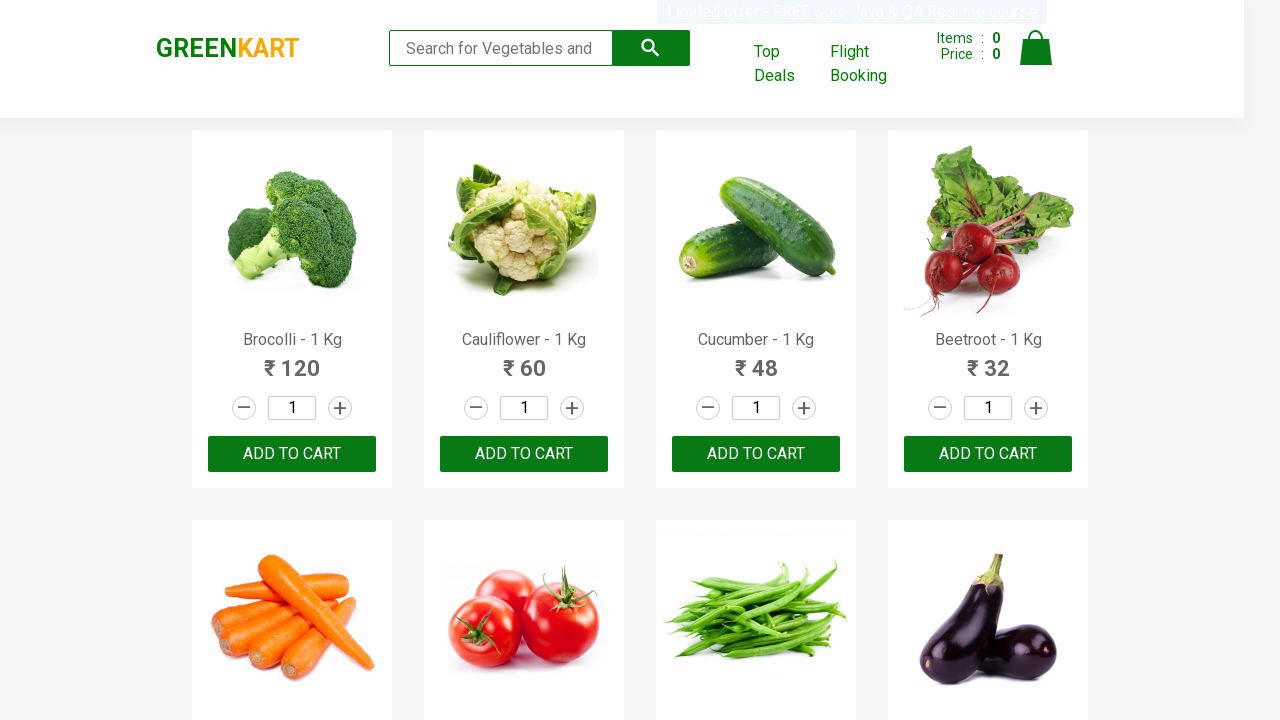

Filled search field with 'ca' on .search-keyword
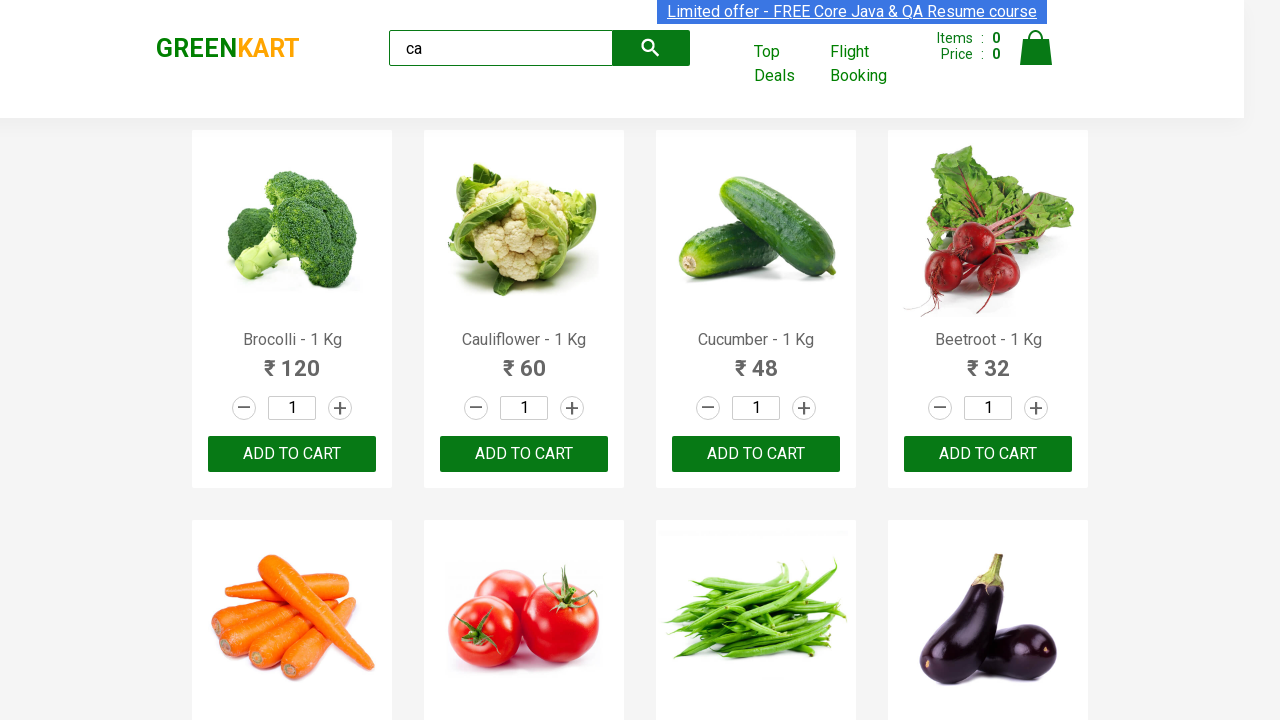

Waited 2000ms for search results to load
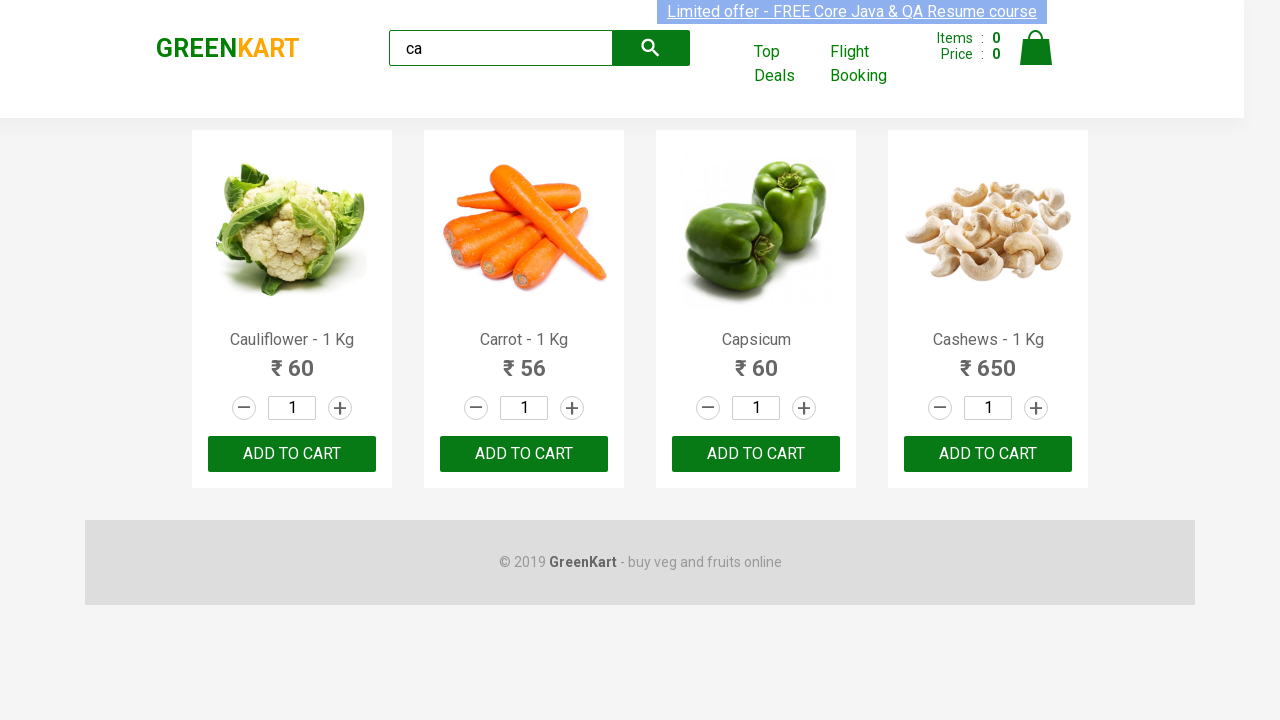

Verified visible products loaded
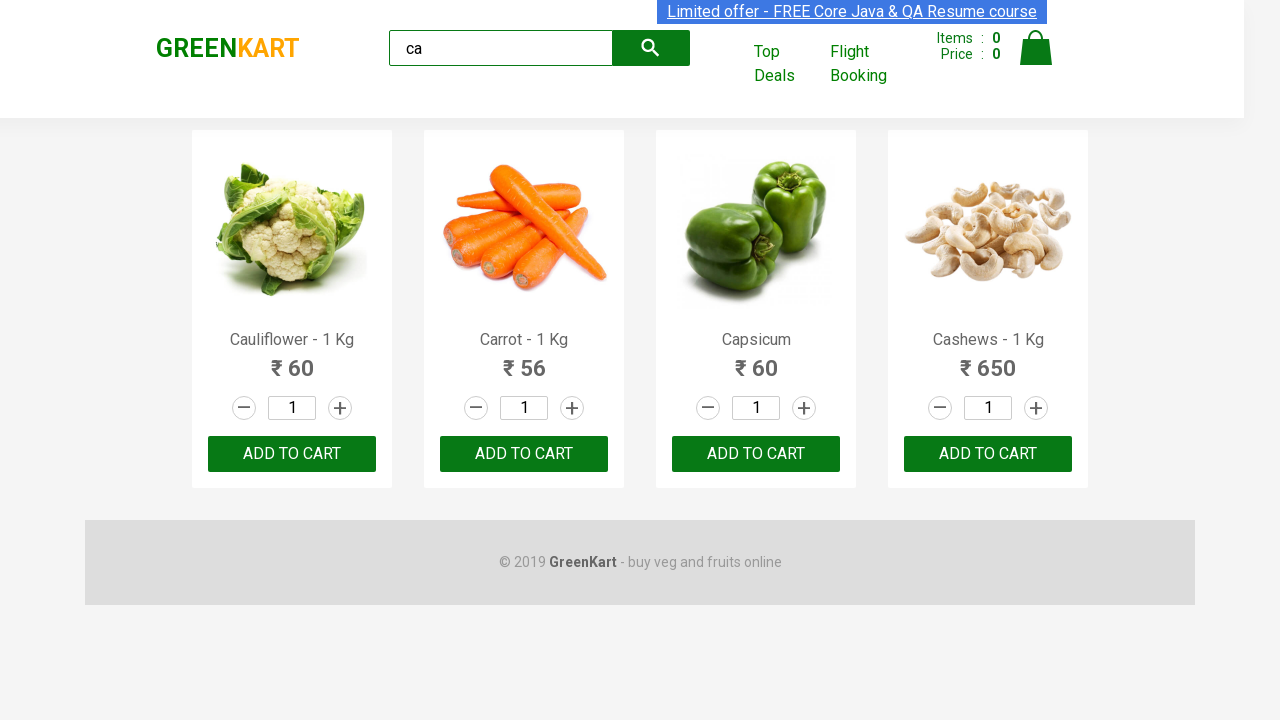

Found all visible products on page
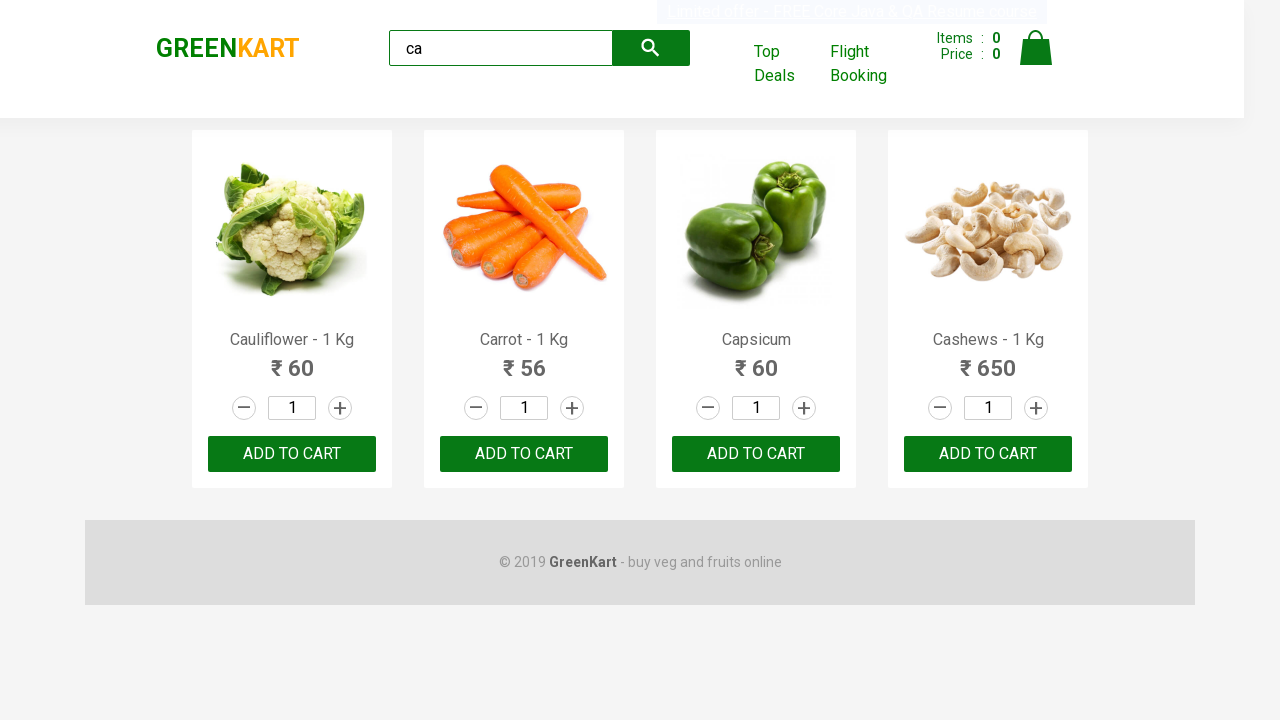

Clicked ADD TO CART button on 3rd product at (756, 454) on .products .product >> nth=2 >> button >> internal:has-text="ADD TO CART"i
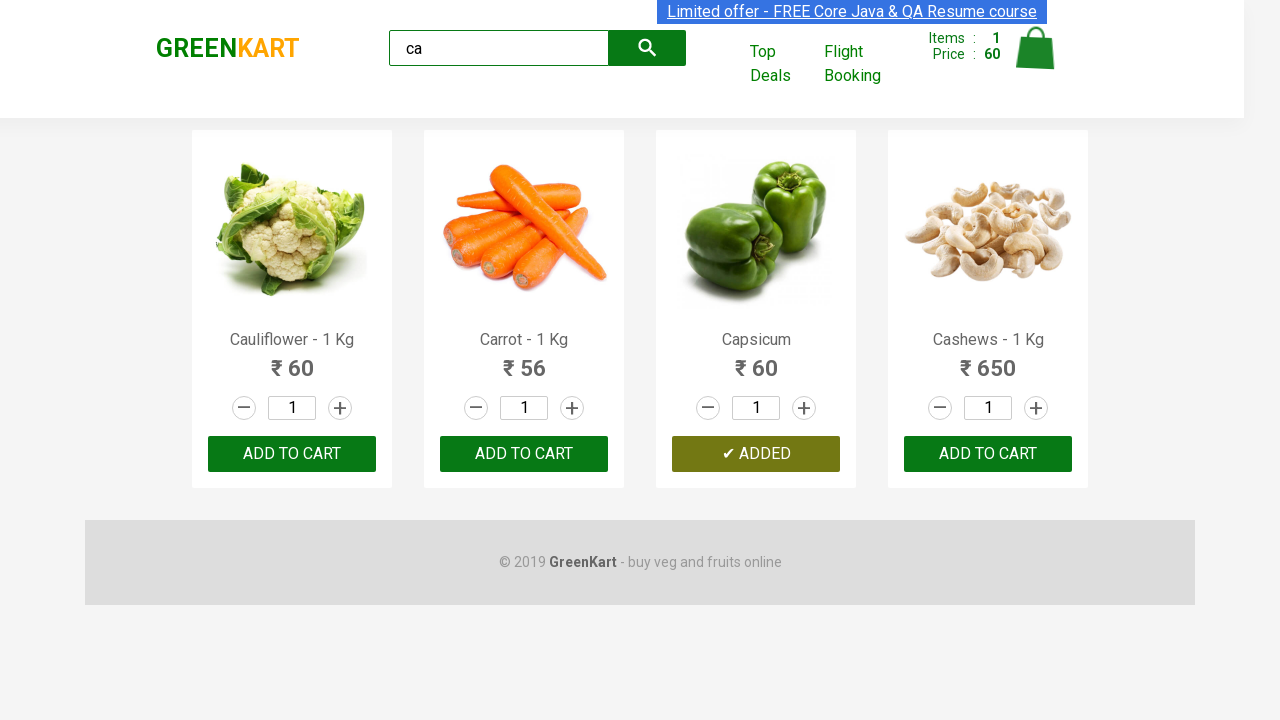

Located all product elements
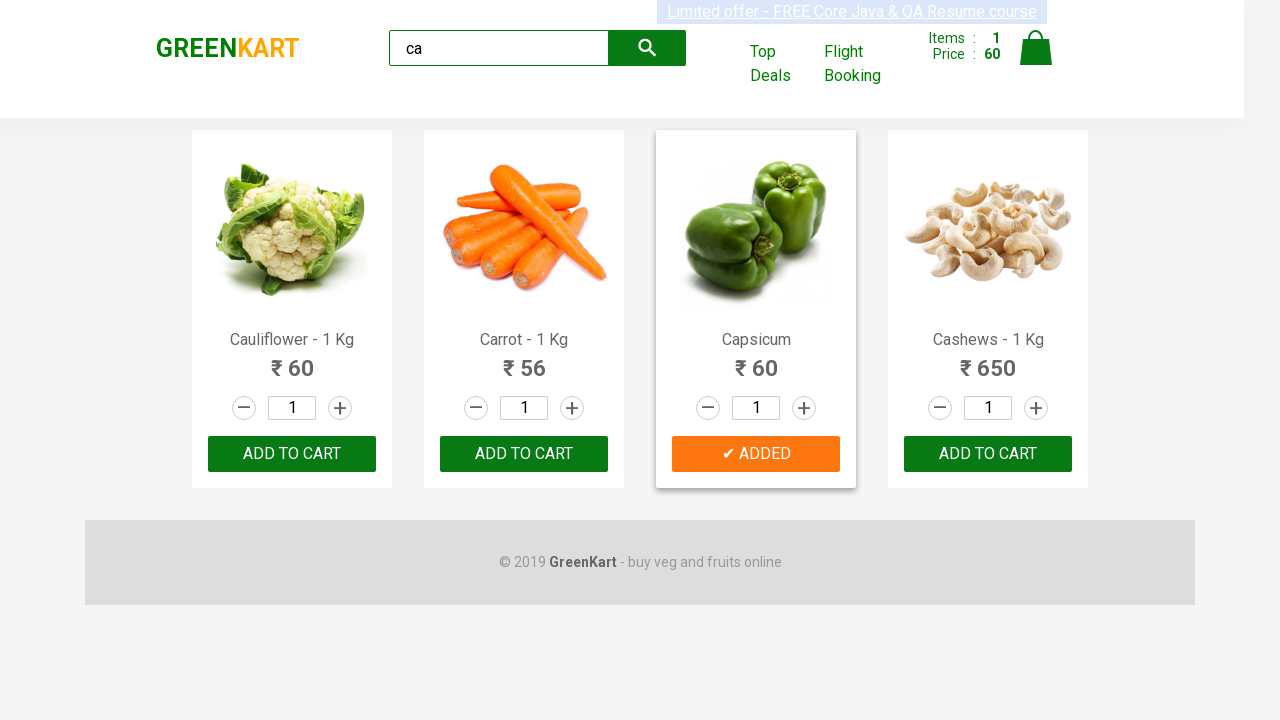

Counted 4 total products
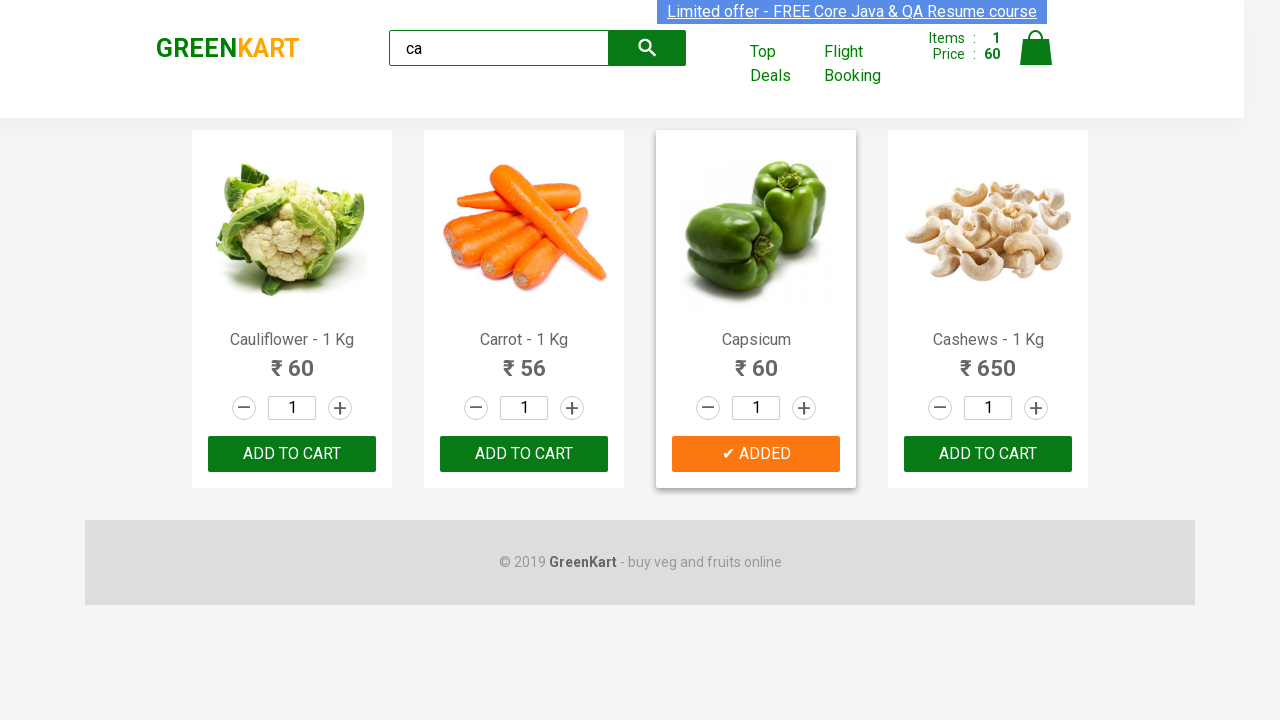

Examining product at index 0
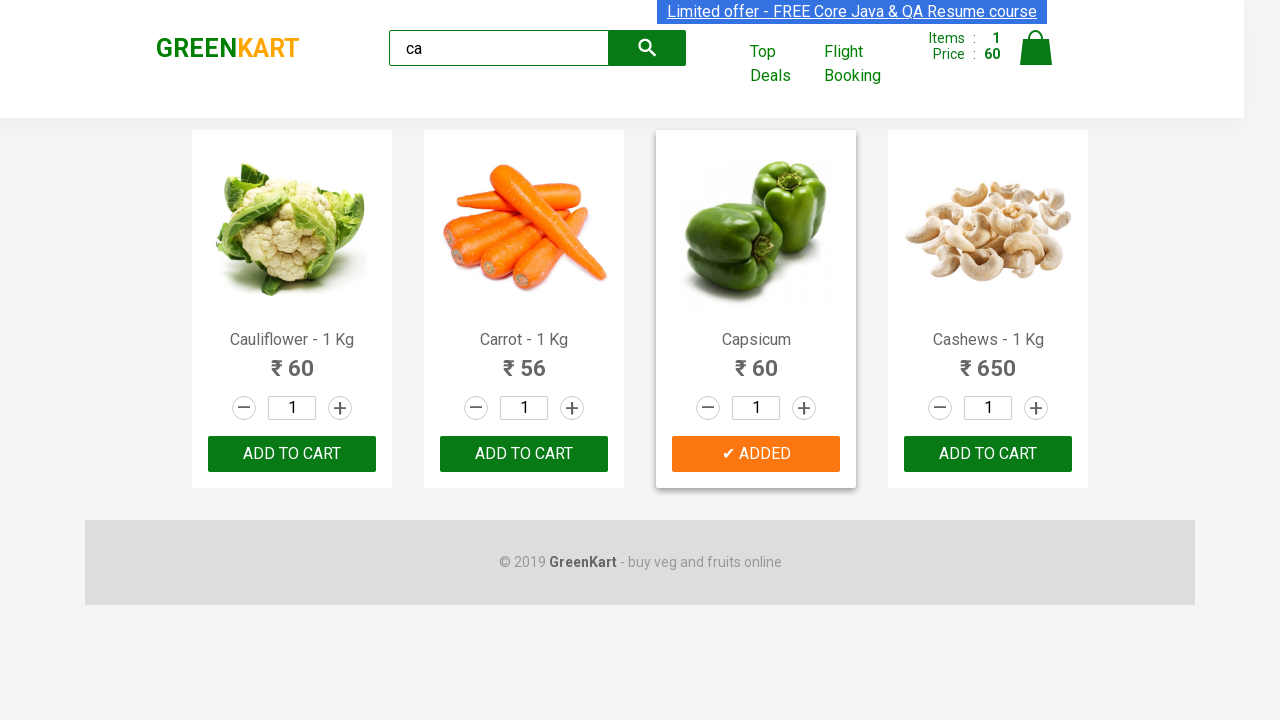

Retrieved product name: 'Cauliflower - 1 Kg'
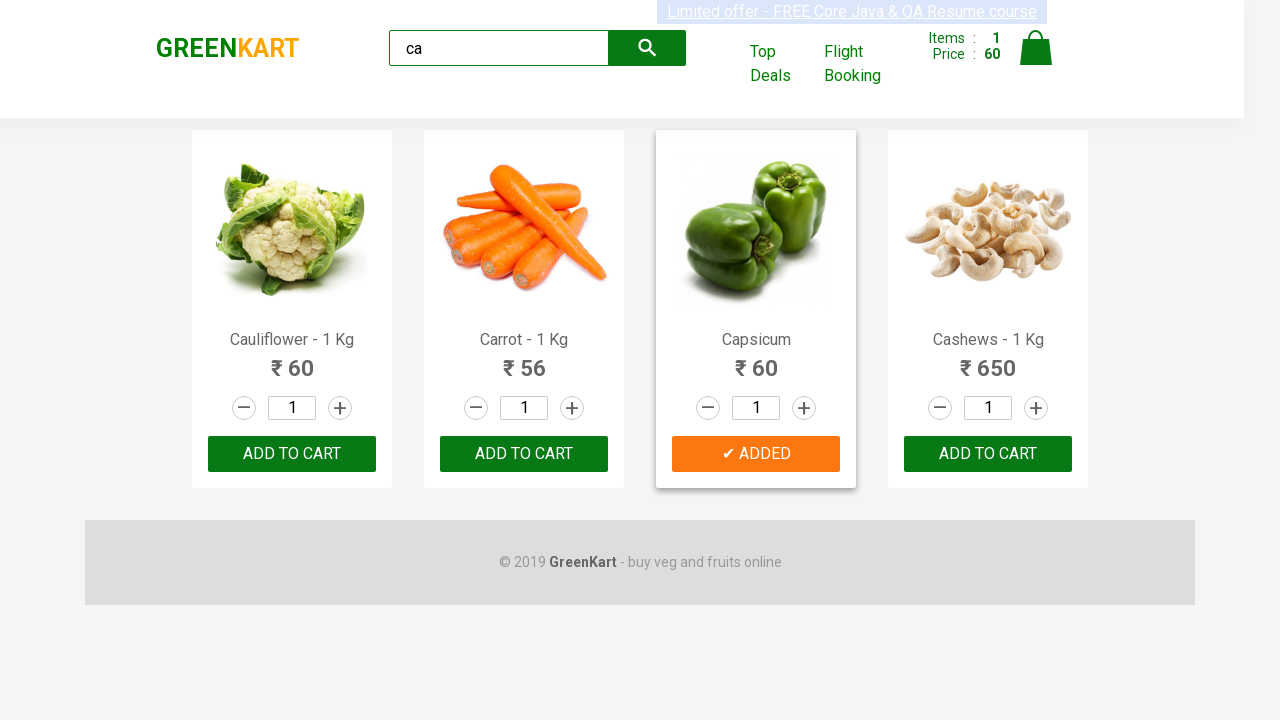

Examining product at index 1
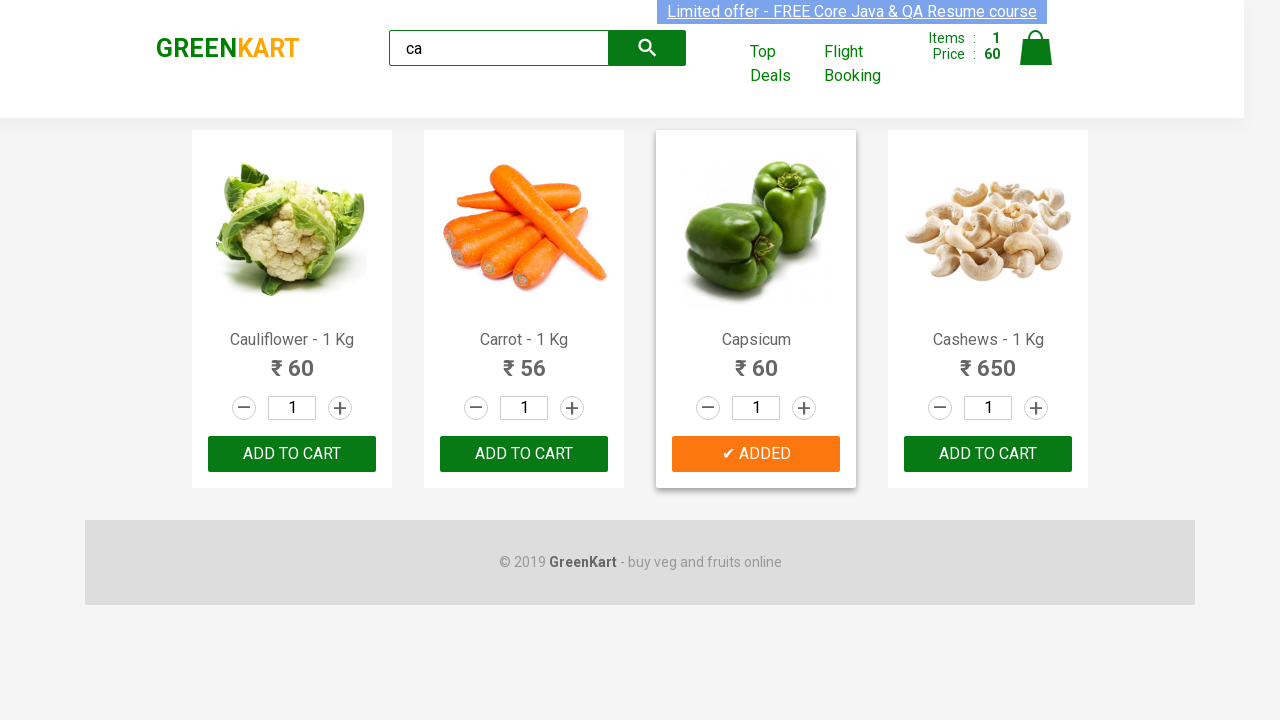

Retrieved product name: 'Carrot - 1 Kg'
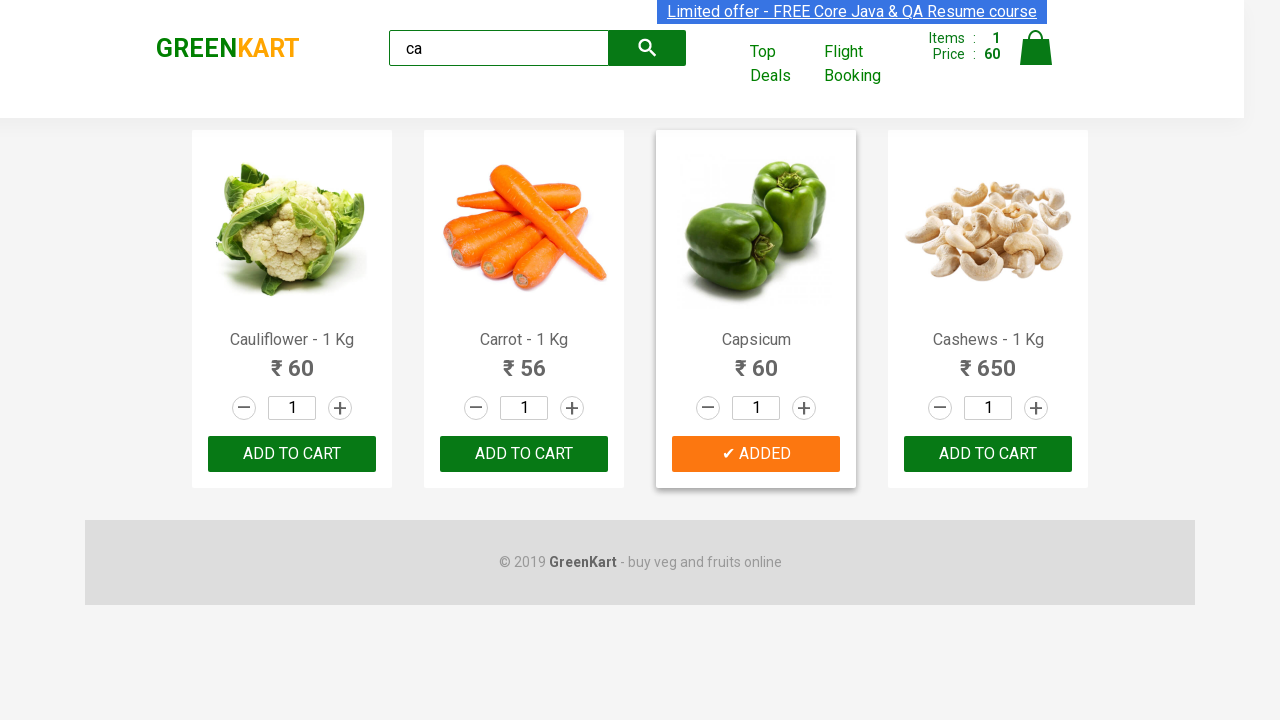

Examining product at index 2
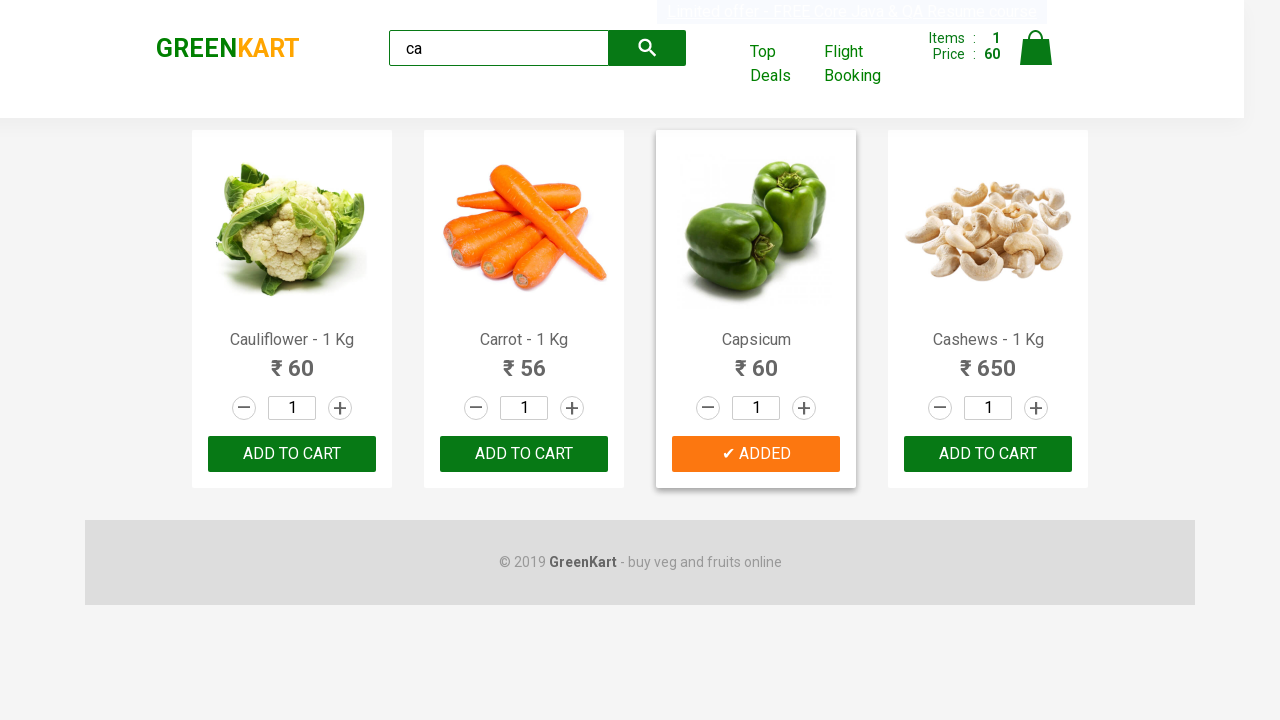

Retrieved product name: 'Capsicum'
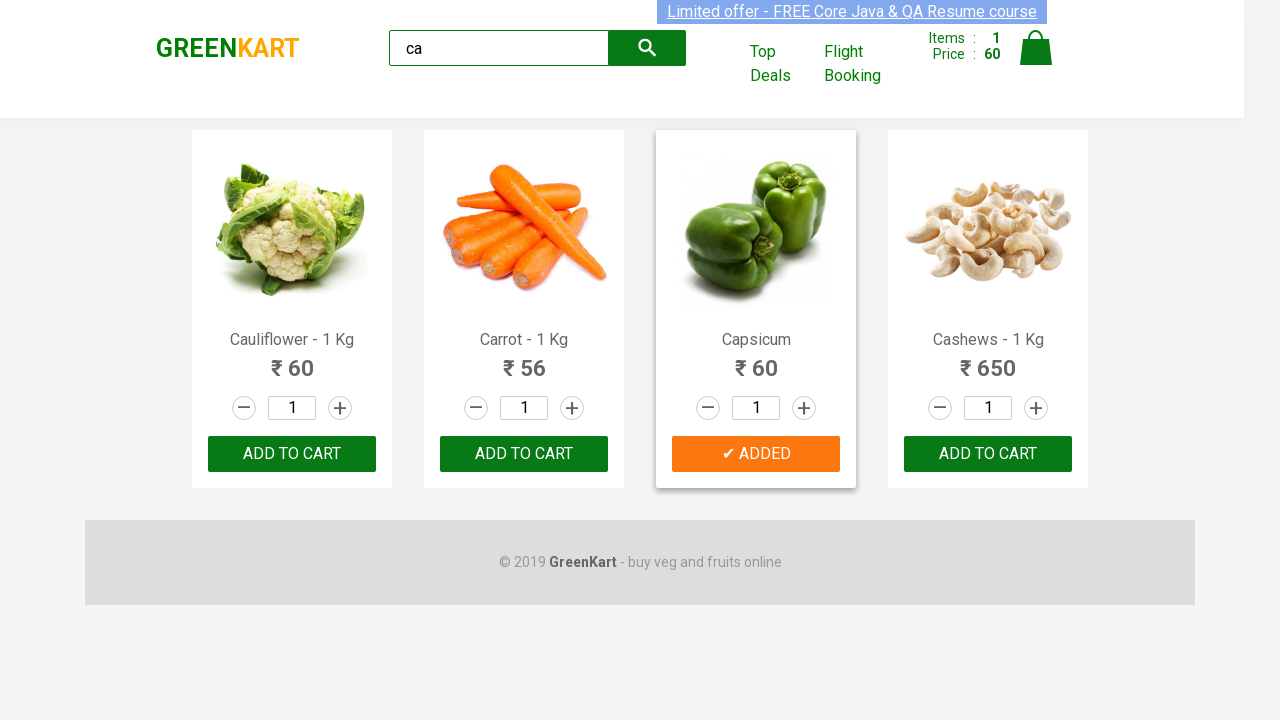

Examining product at index 3
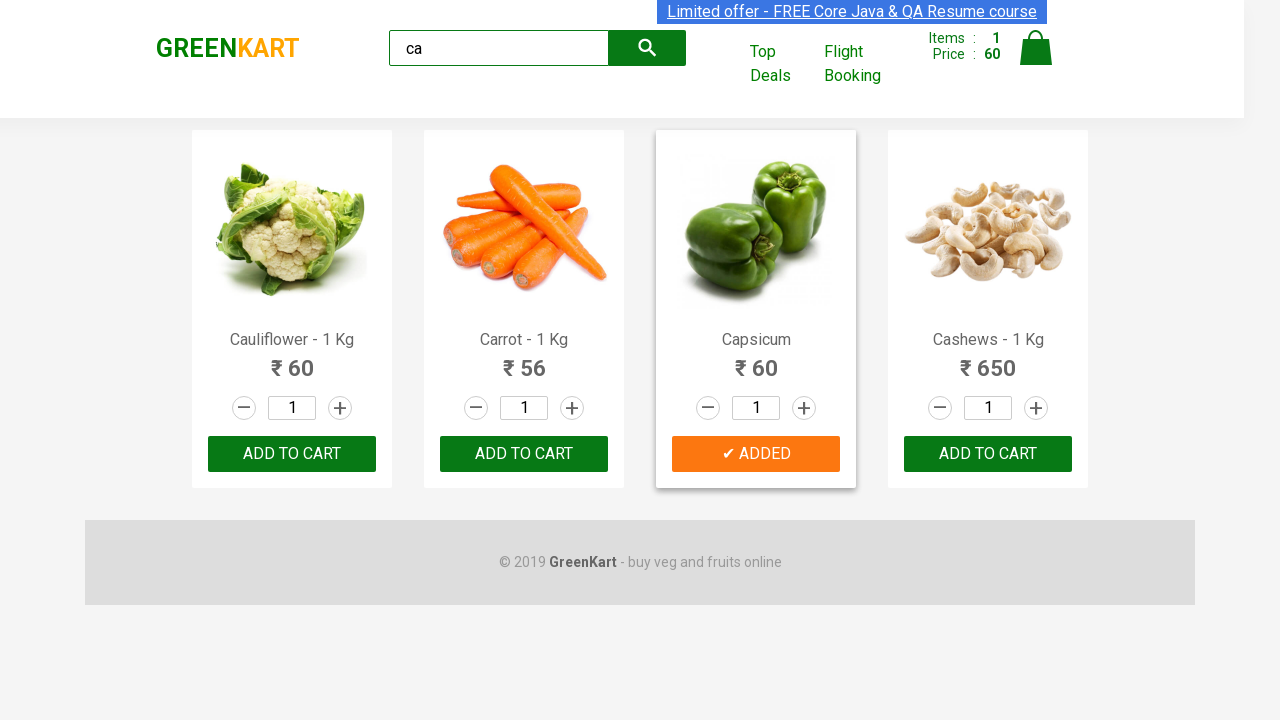

Retrieved product name: 'Cashews - 1 Kg'
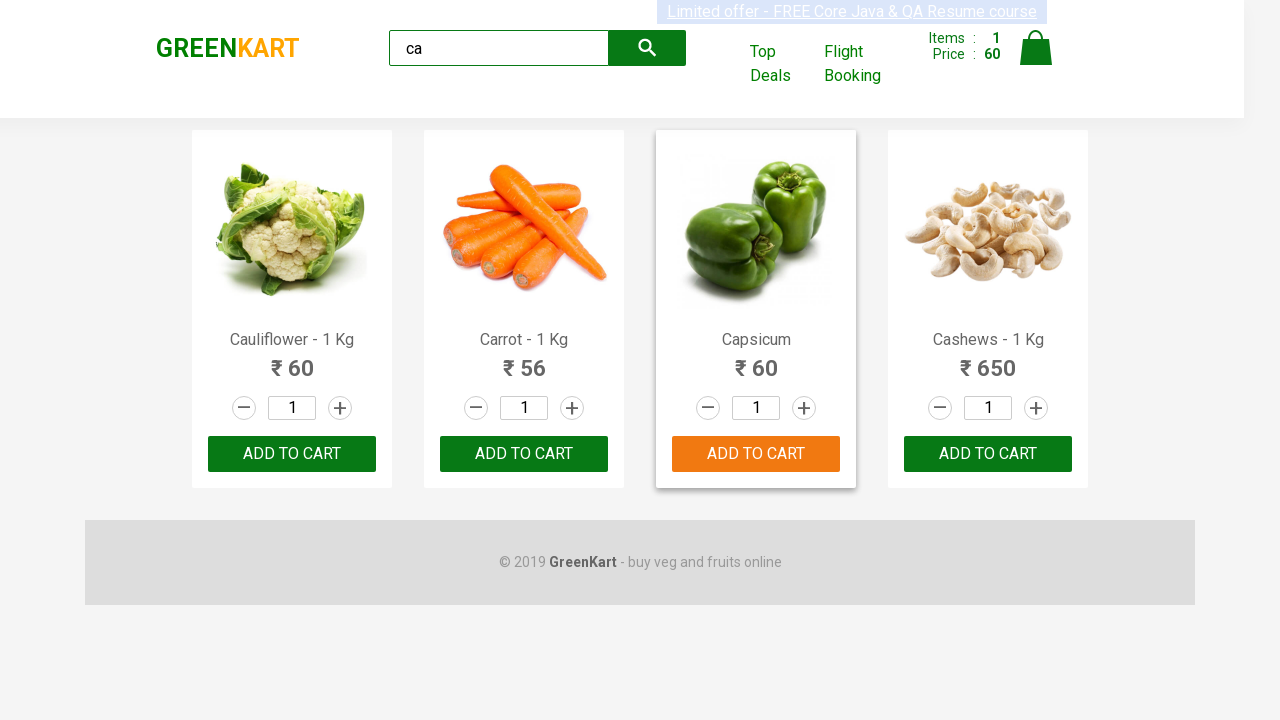

Found Cashews product and clicked ADD TO CART button at (988, 454) on .products .product >> nth=3 >> button
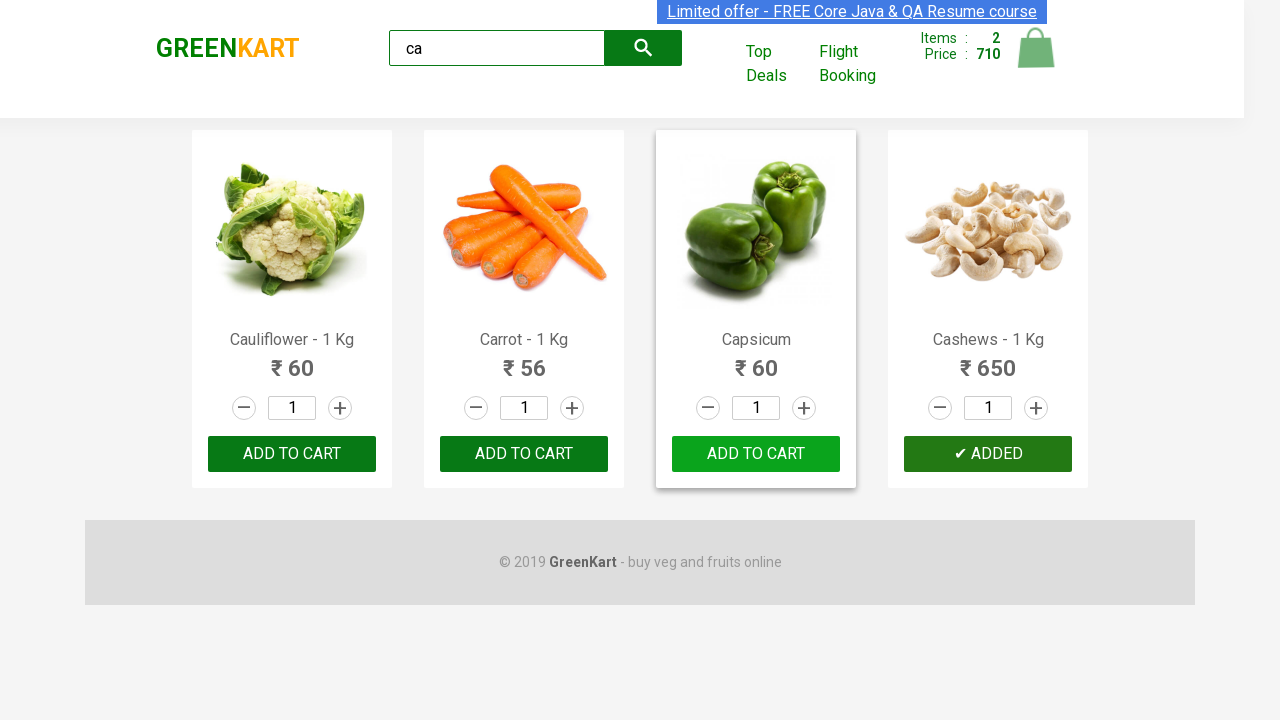

Retrieved brand text: 'GREENKART'
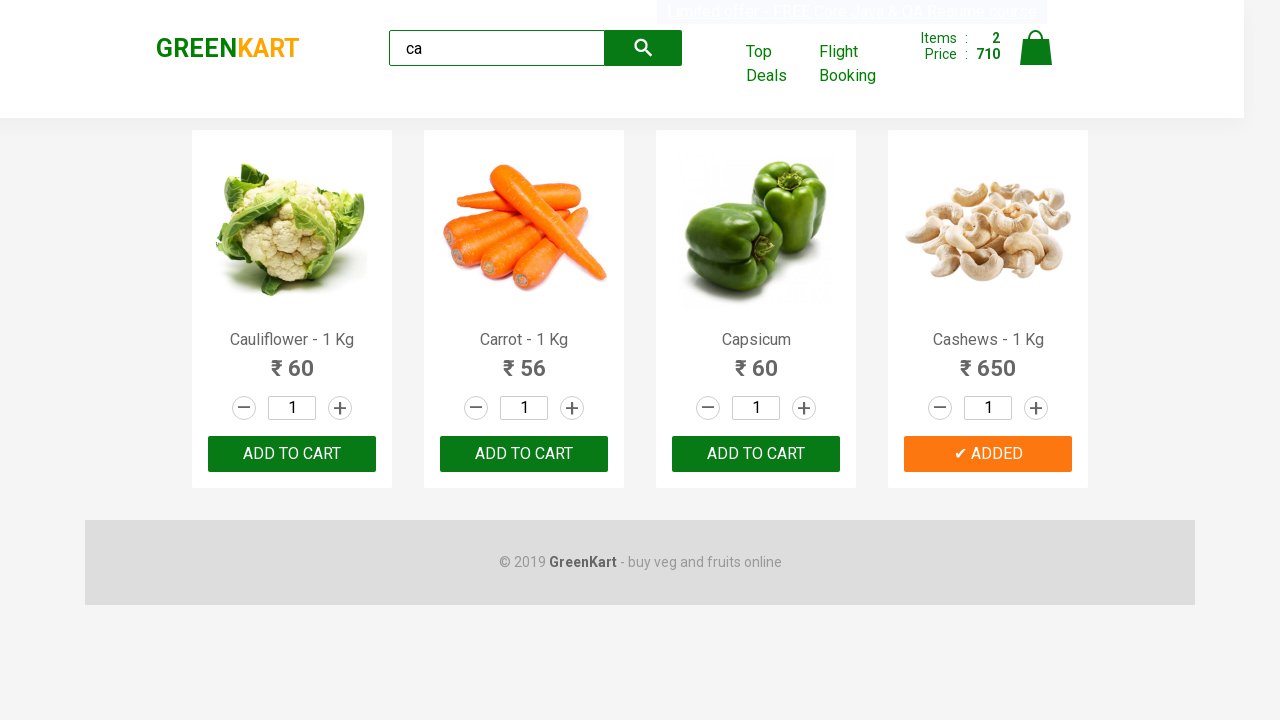

Logged brand information to console
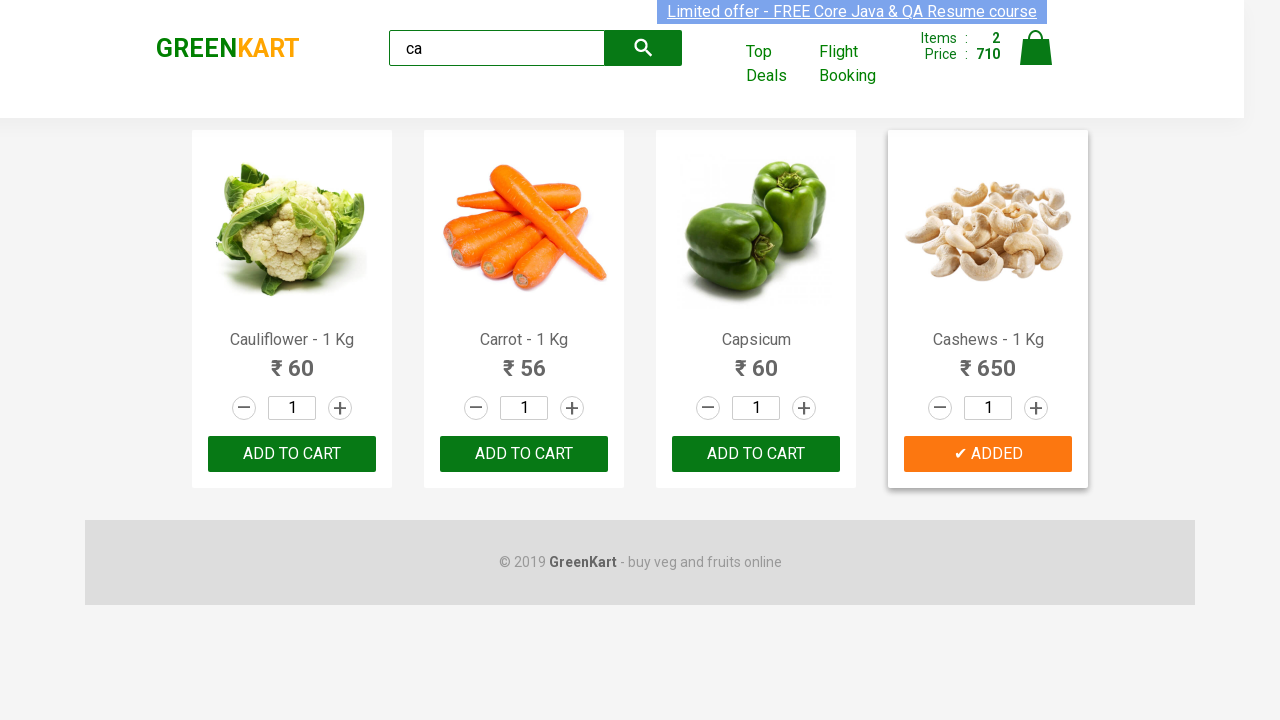

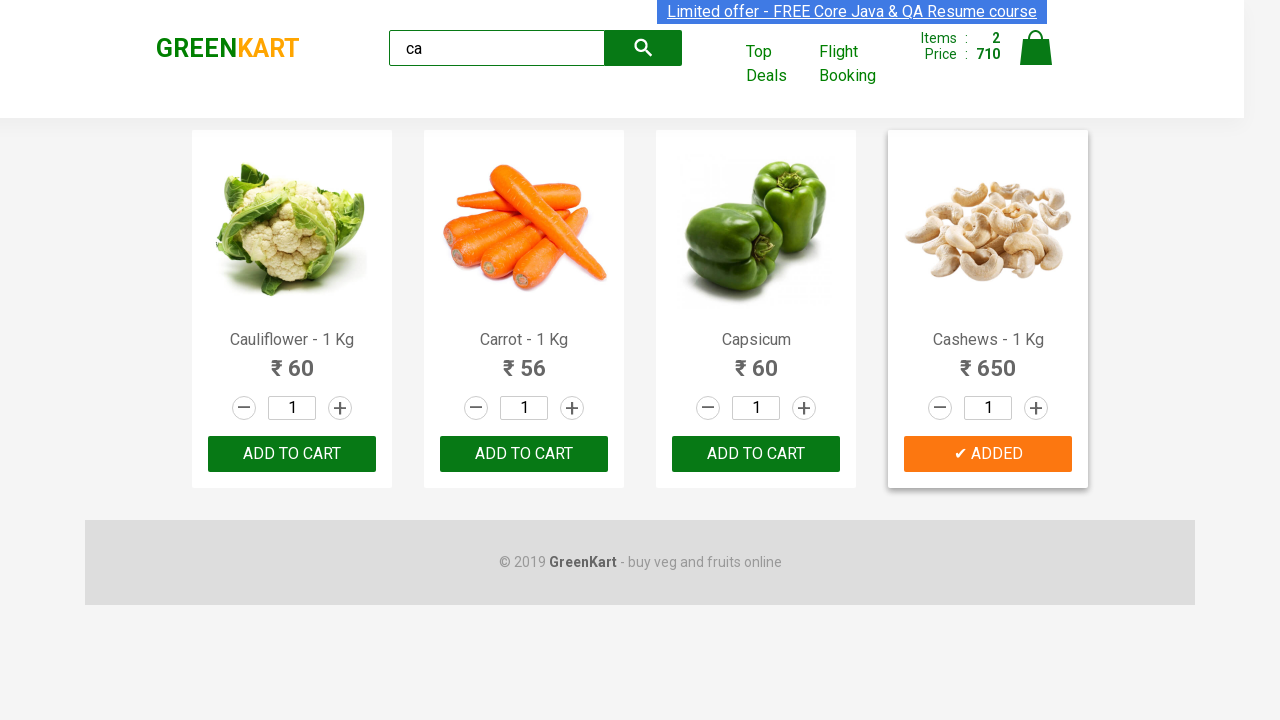